Tests navigation on an automation testing practice site by closing a banner, clicking a toggle menu, and navigating to the Buttons page

Starting URL: https://www.automationtesting.co.uk/index.html

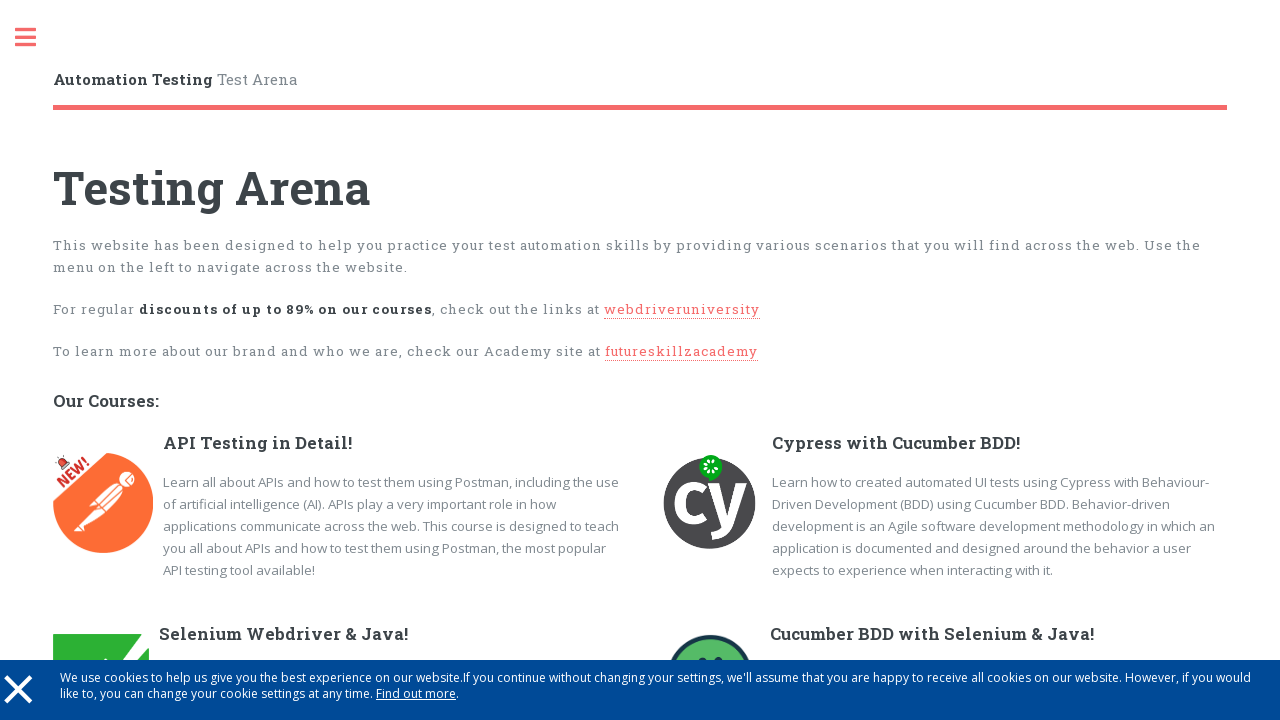

Closed the banner by clicking the × button at (18, 688) on a >> internal:has-text="\u00d7"i
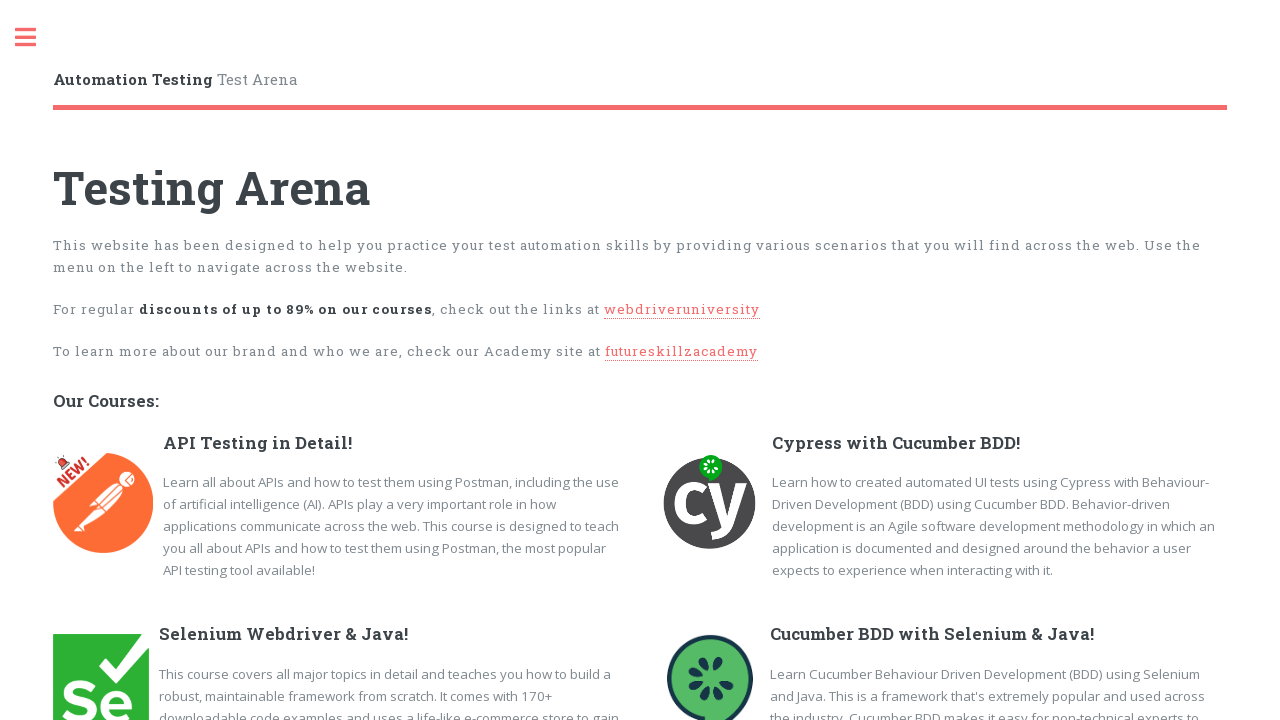

Clicked the Toggle menu button at (36, 38) on internal:role=link[name=" Toggle"i]
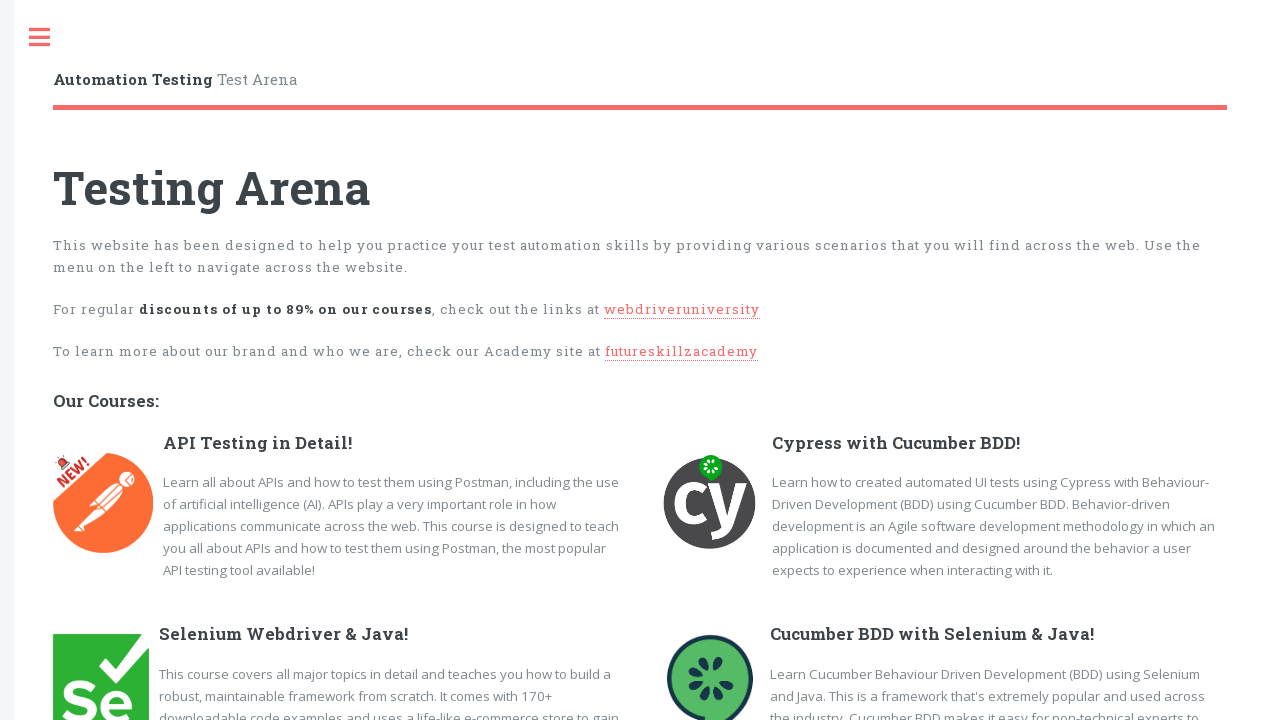

Clicked the Buttons link in the navigation menu at (144, 283) on internal:role=link[name="Buttons"i]
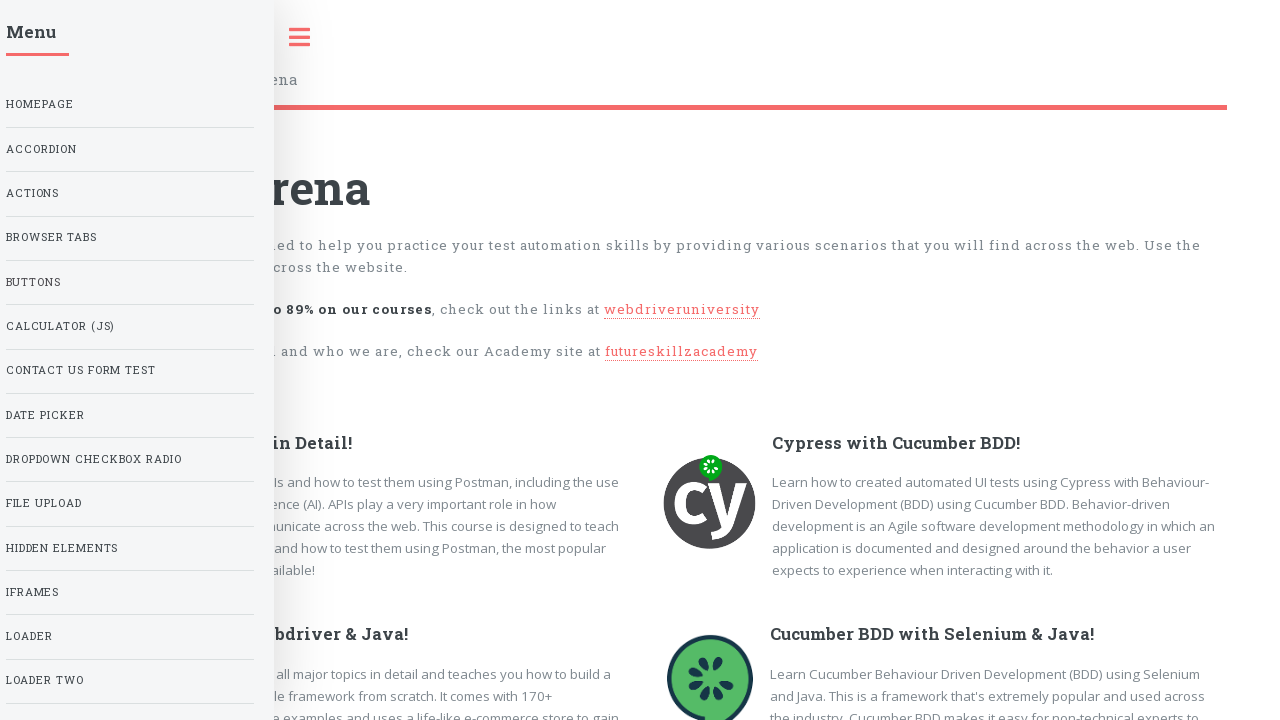

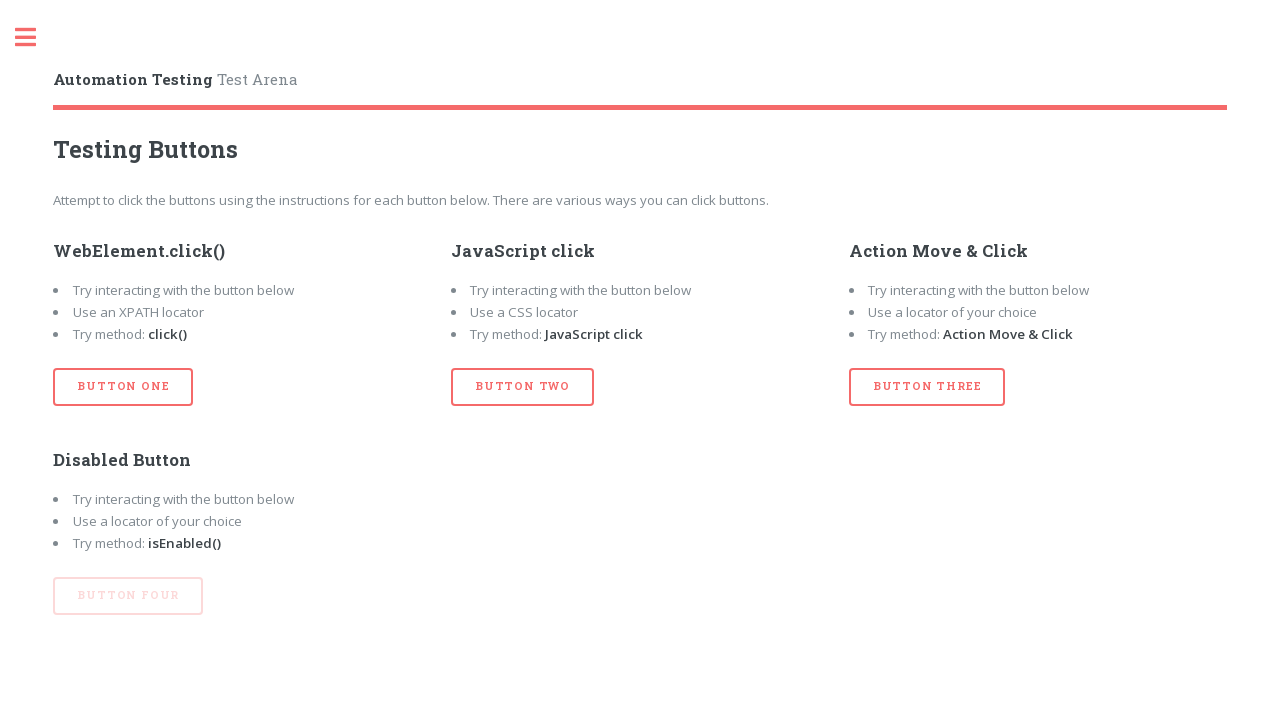